Navigates to an interactive SVG map of India and clicks on the Tamil Nadu state region

Starting URL: https://www.amcharts.com/svg-maps/?map=india

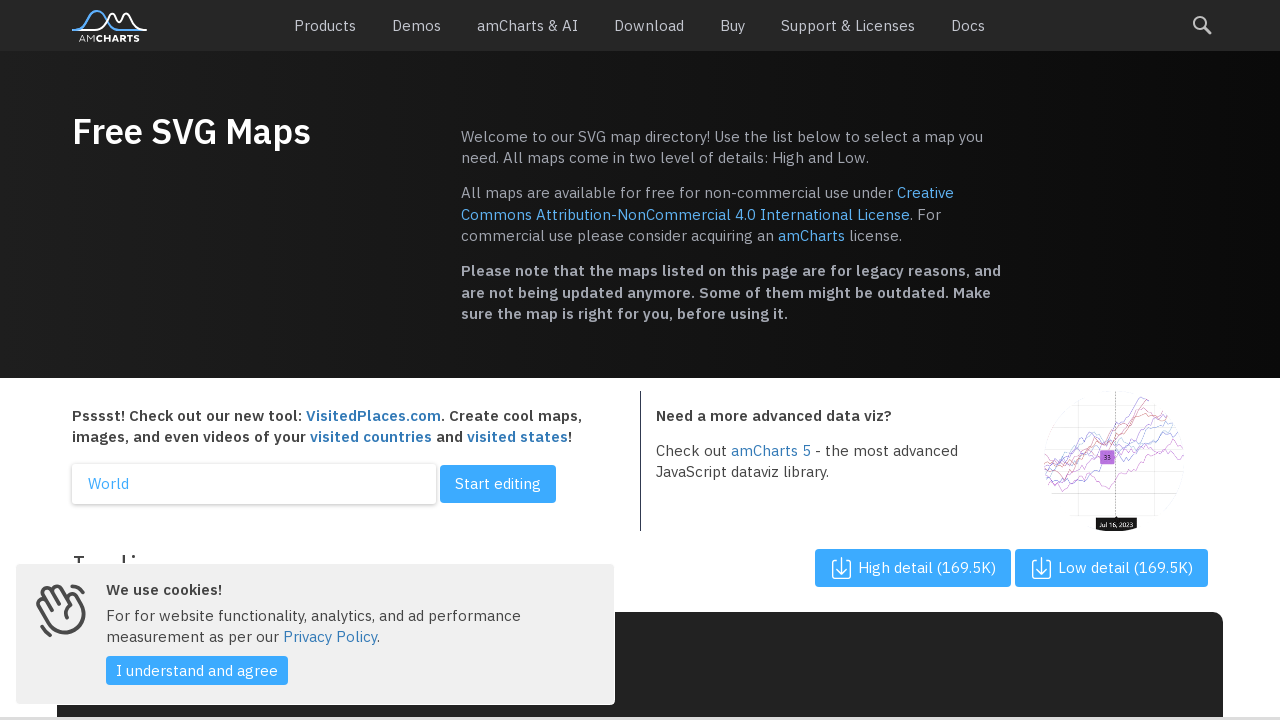

Waited for SVG map to load
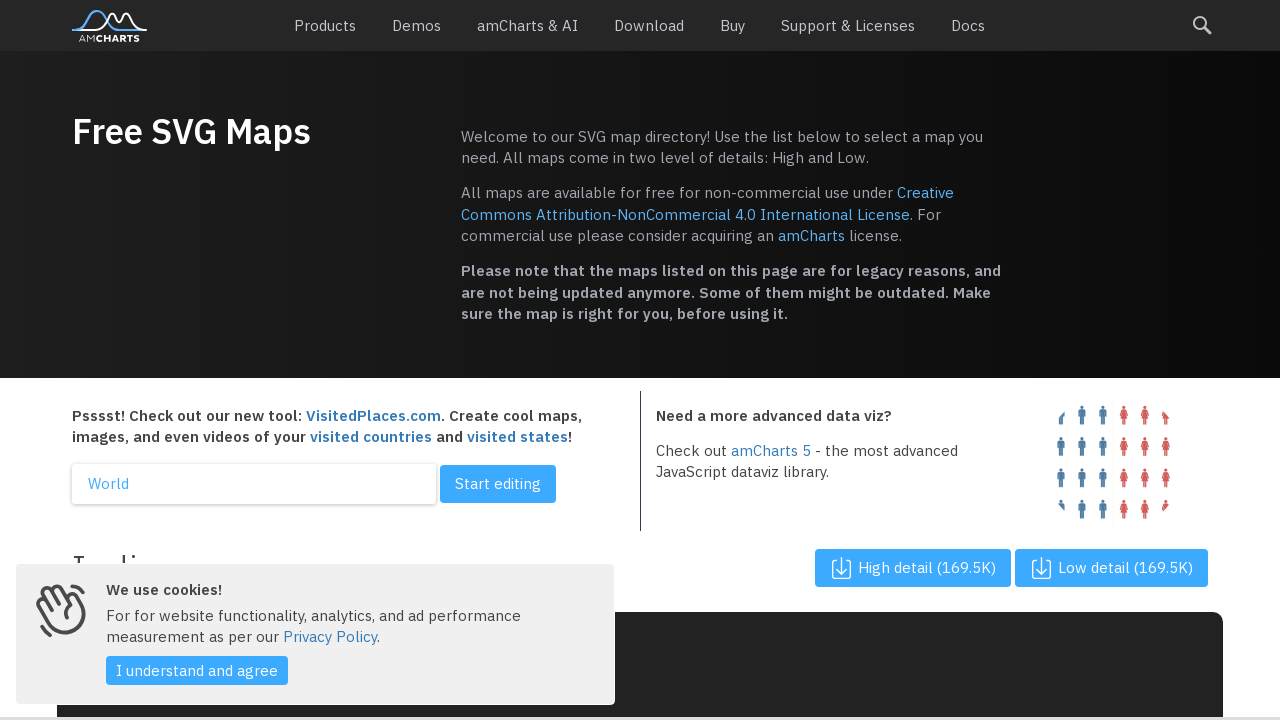

Located all SVG path elements for India map regions
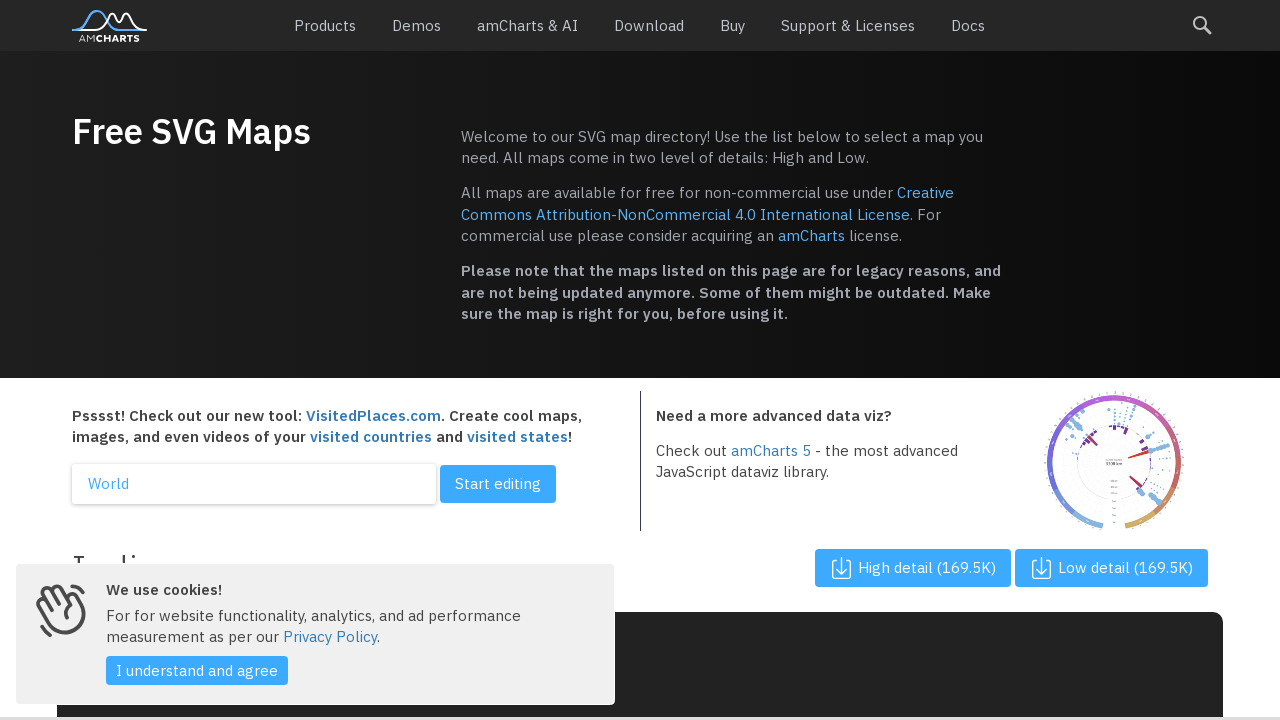

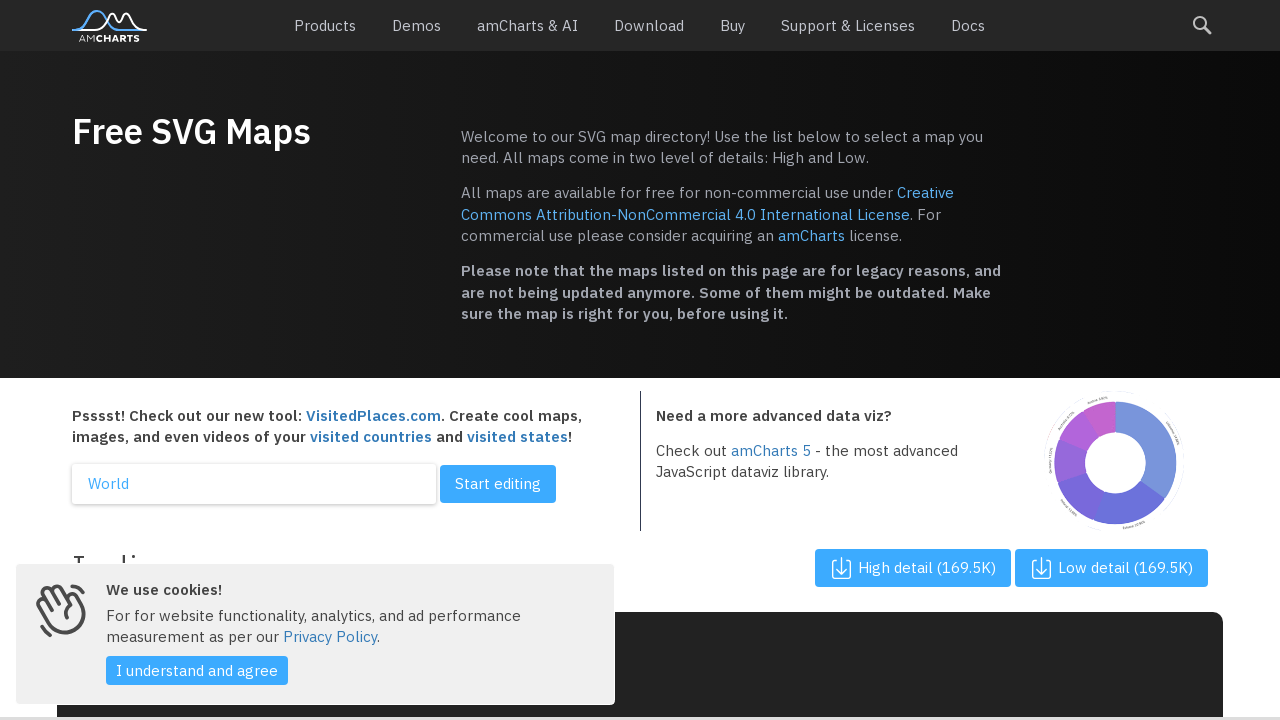